Tests drawing a signature on a canvas element using mouse actions, simulating a user signing with click-and-drag movements across the signature pad.

Starting URL: https://signature-generator.com/draw-signature/

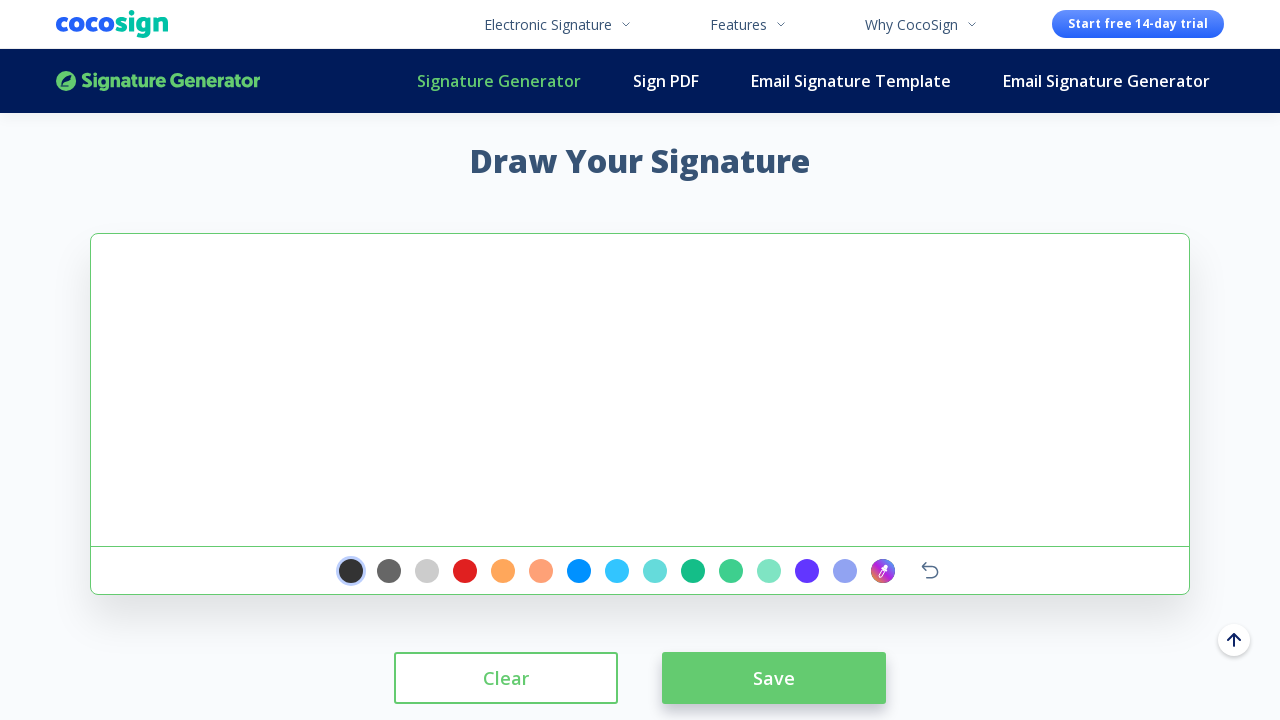

Located signature canvas element
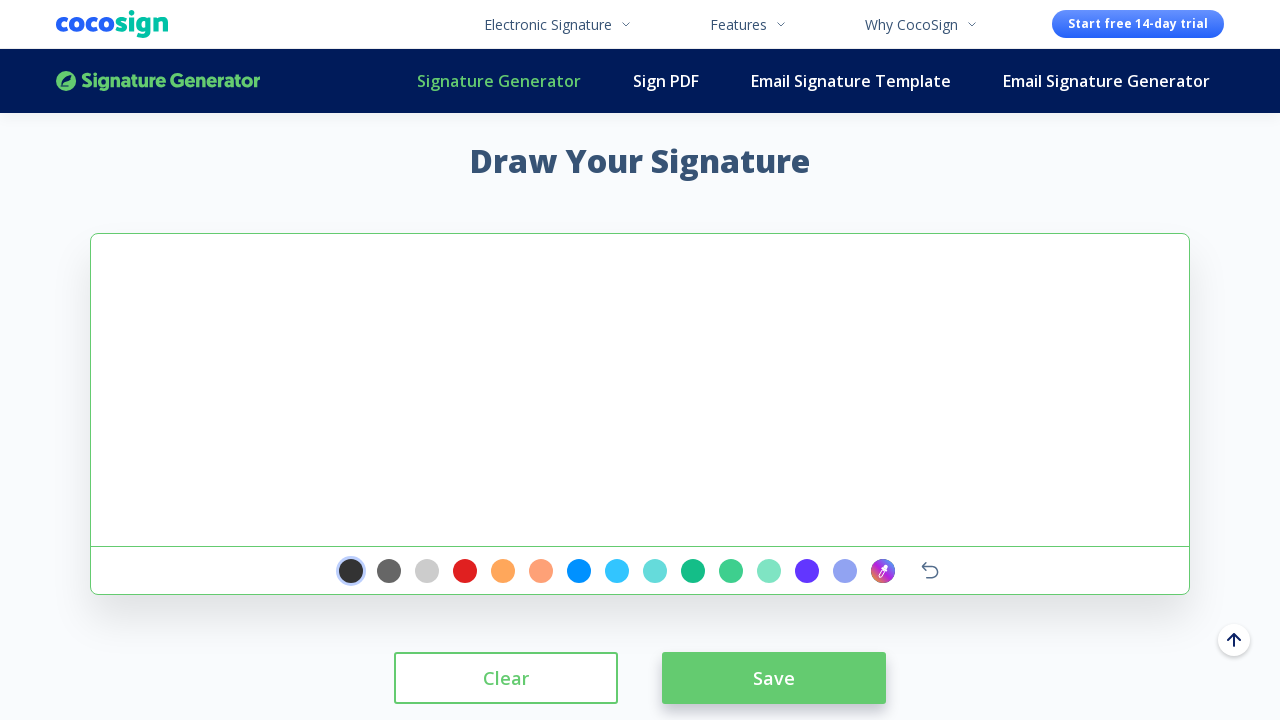

Signature canvas became visible
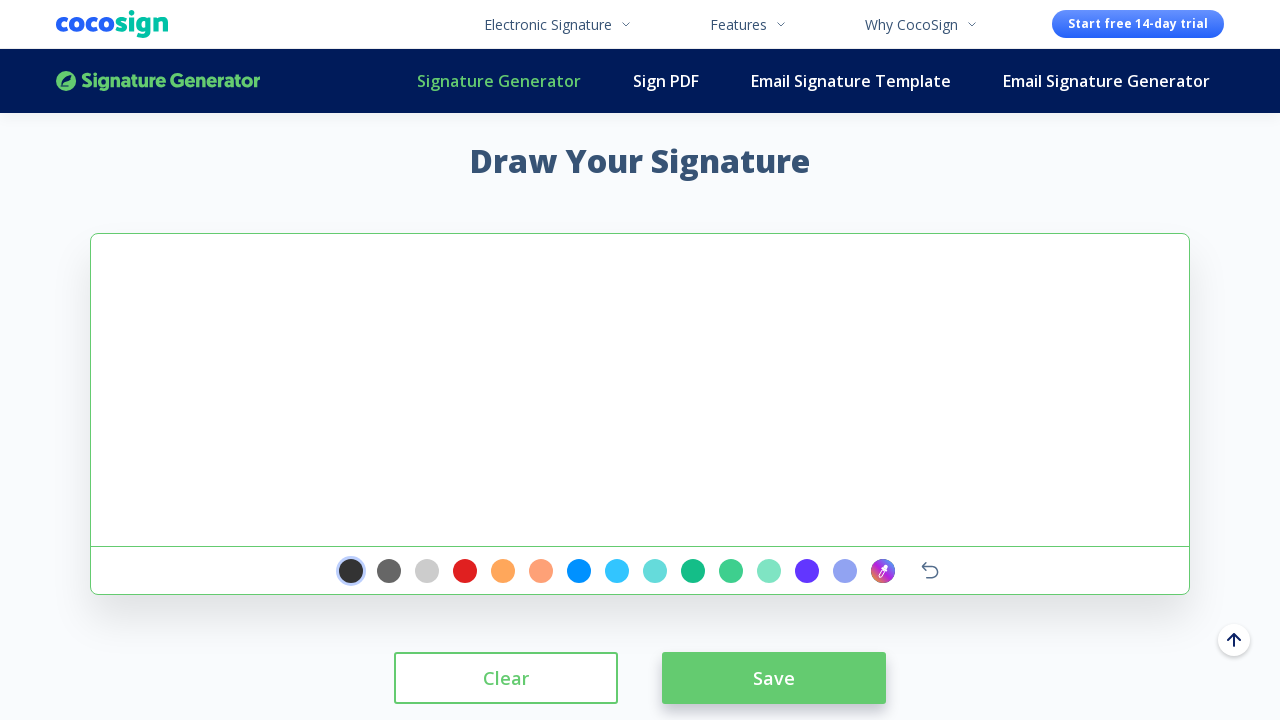

Retrieved canvas bounding box
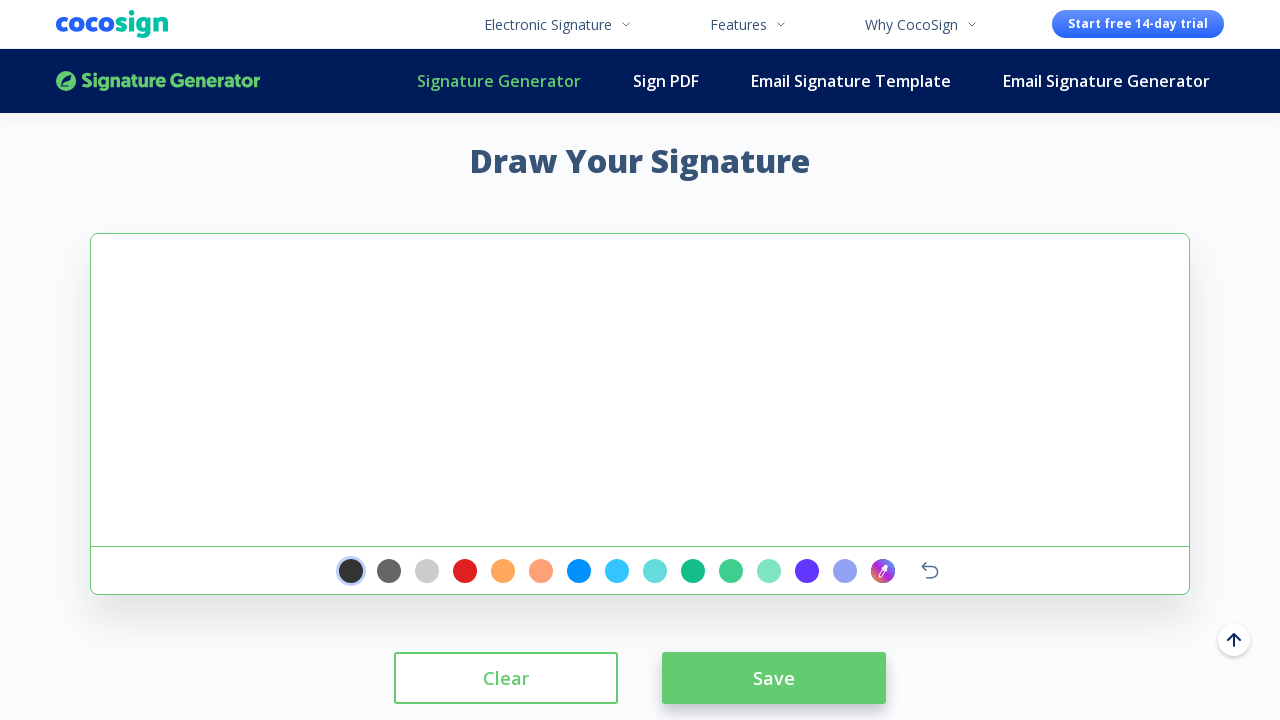

Calculated canvas center position
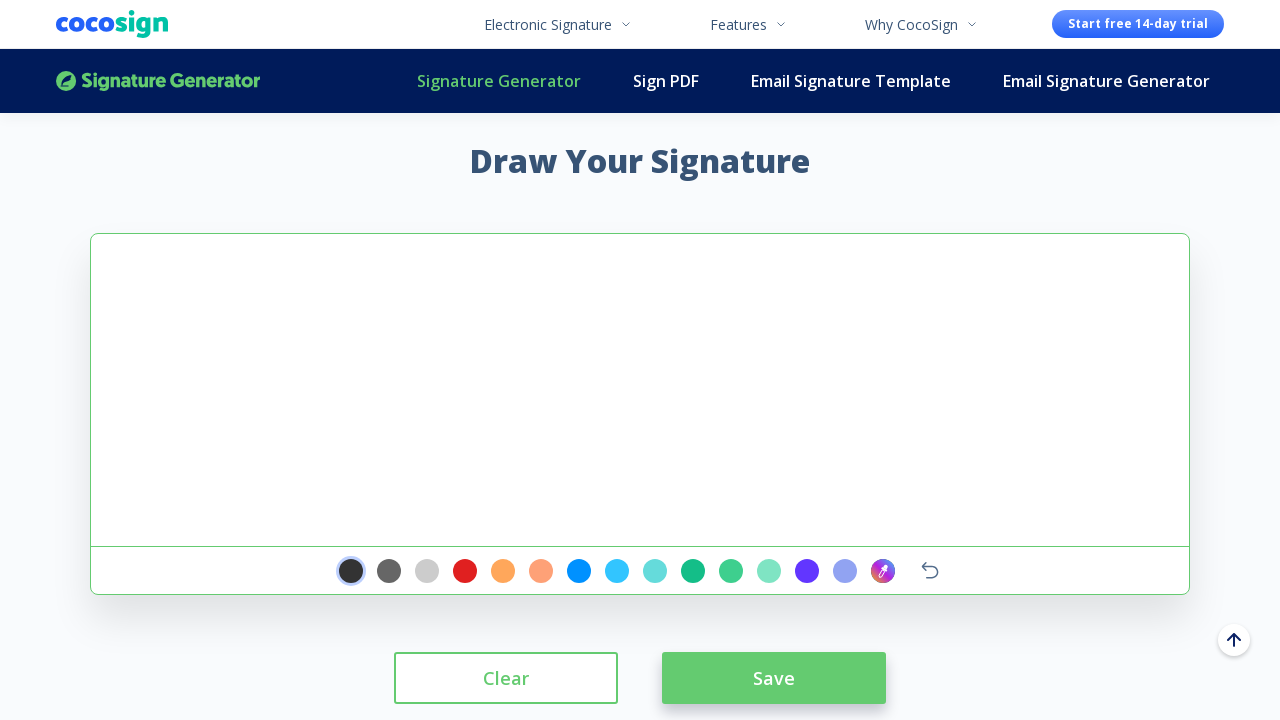

Clicked on canvas to focus at (640, 390)
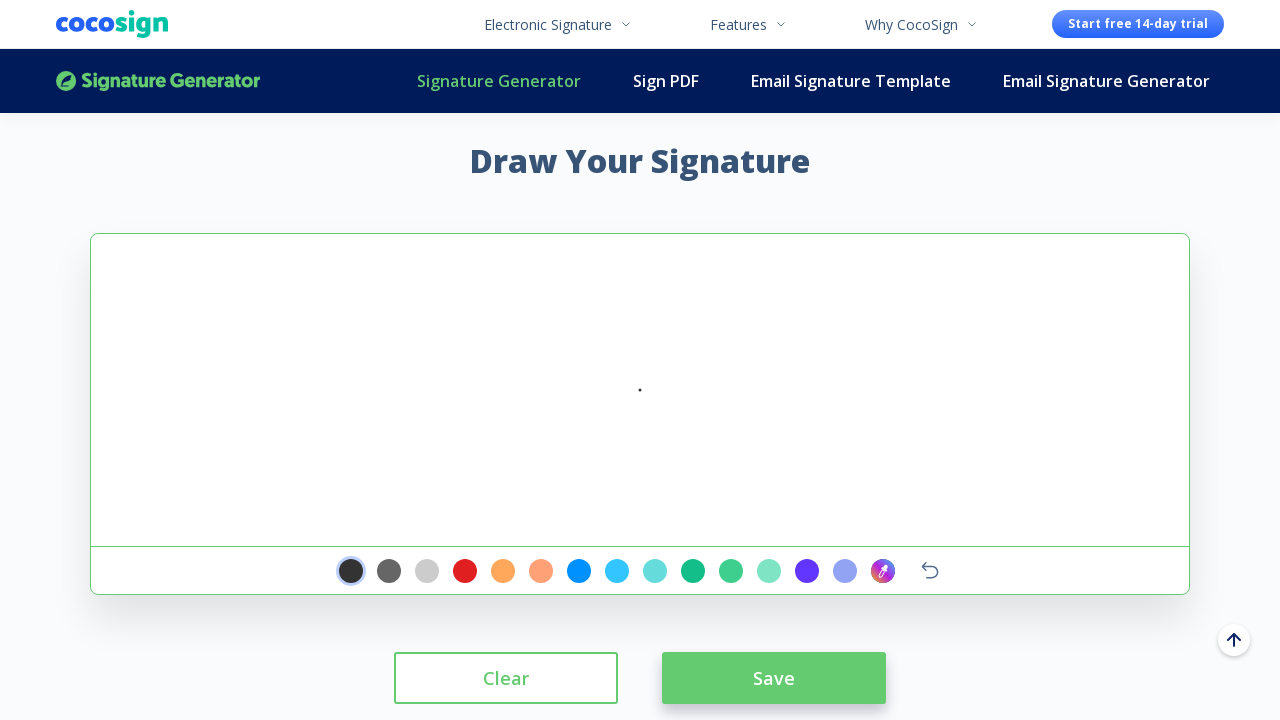

Calculated starting position for signature drawing
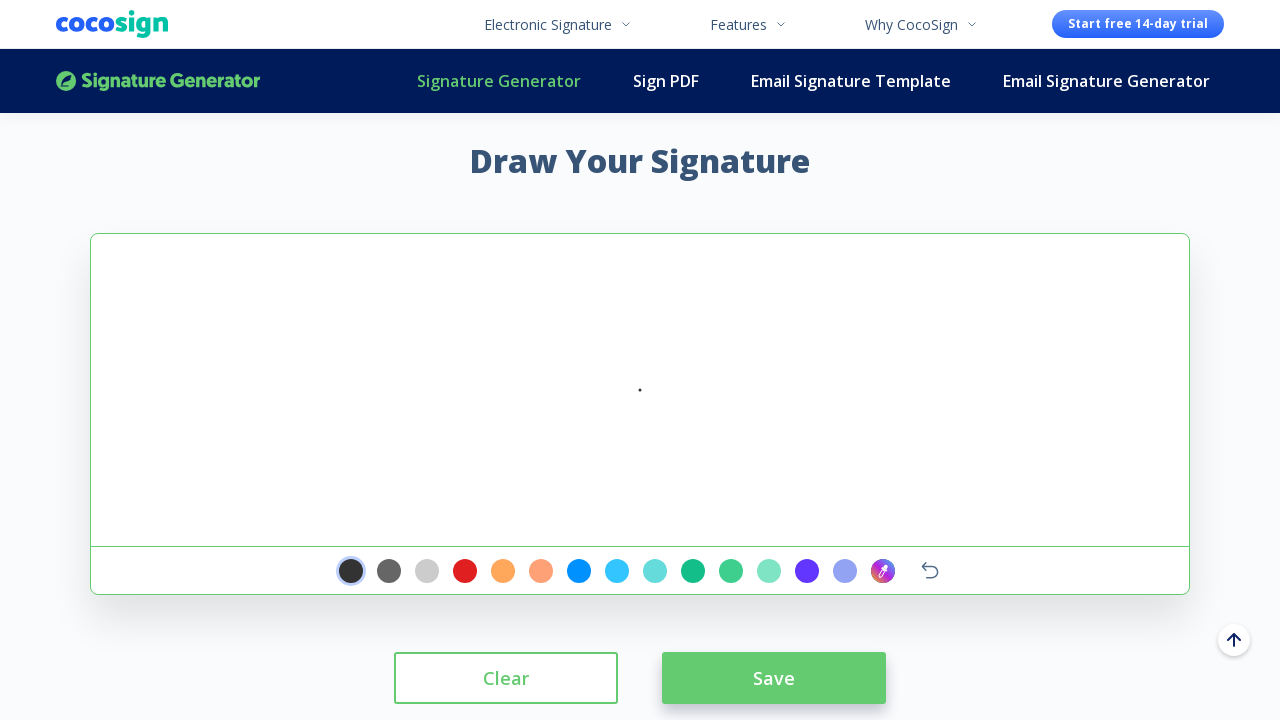

Moved mouse to starting position at (643, 393)
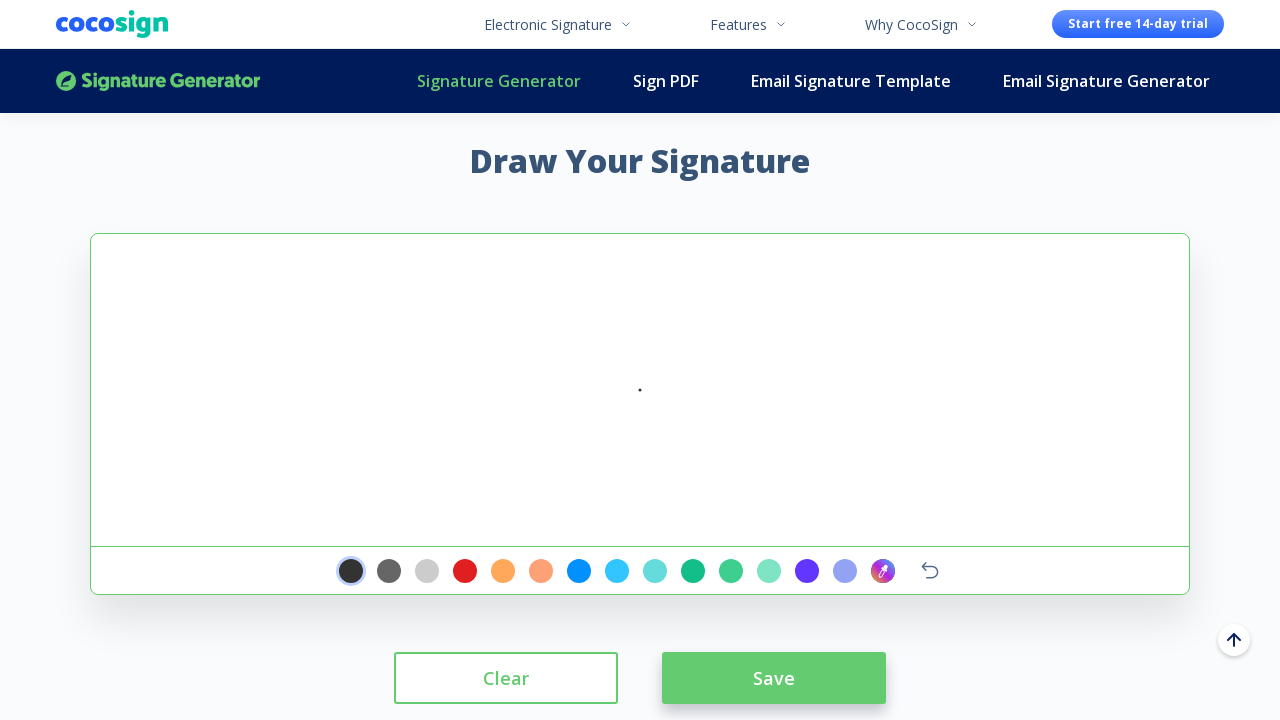

Pressed and held mouse button to begin drawing signature at (643, 393)
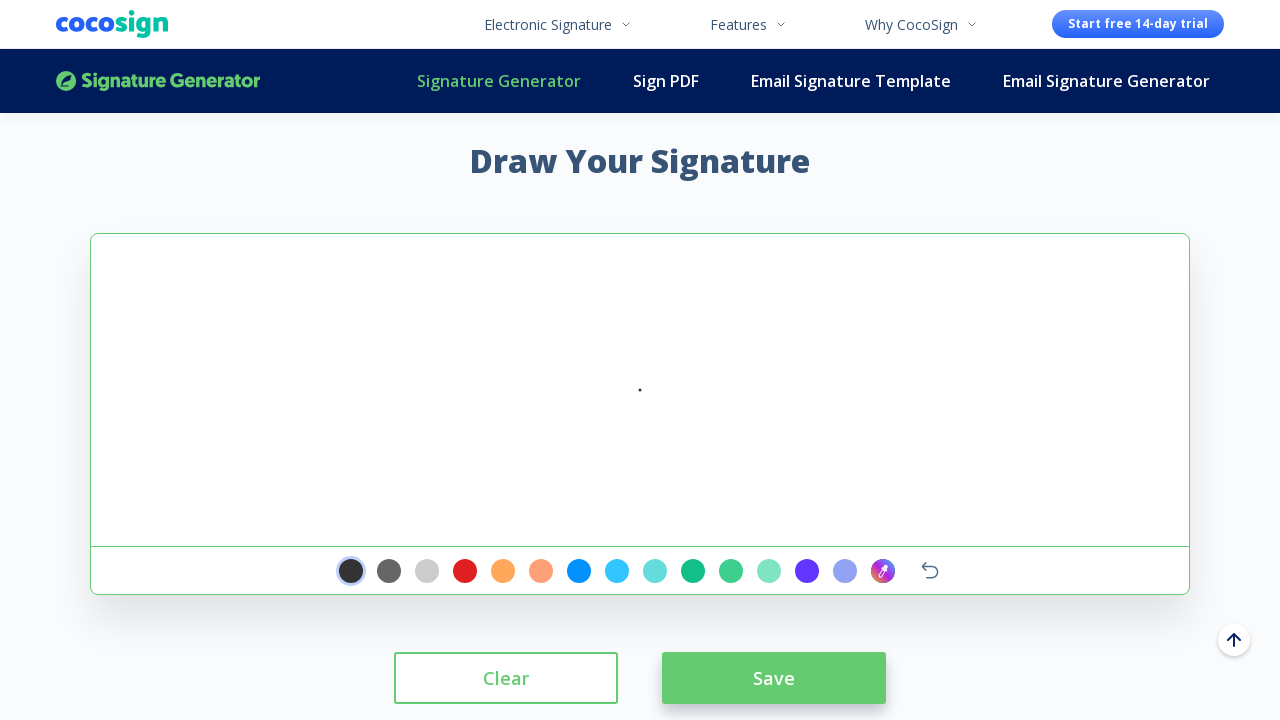

Moved mouse to first signature stroke position at (440, 340)
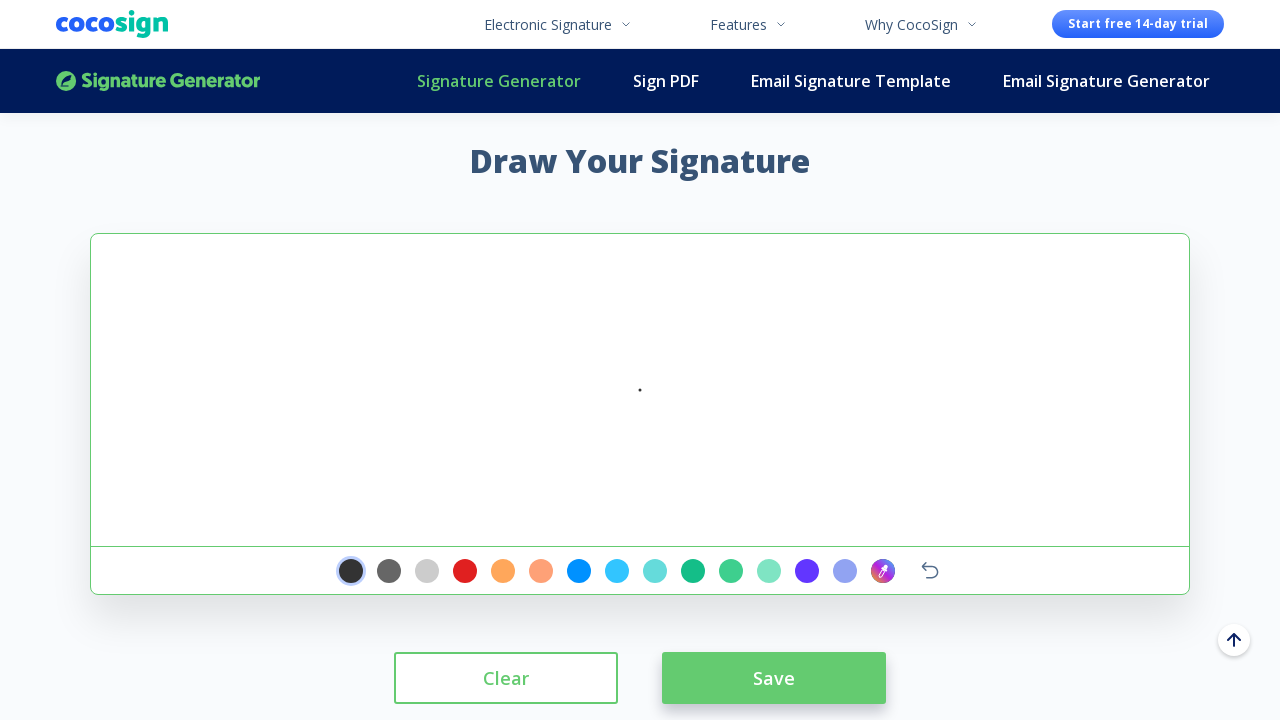

Continued drawing signature stroke segment 1 of 6 at (490, 290)
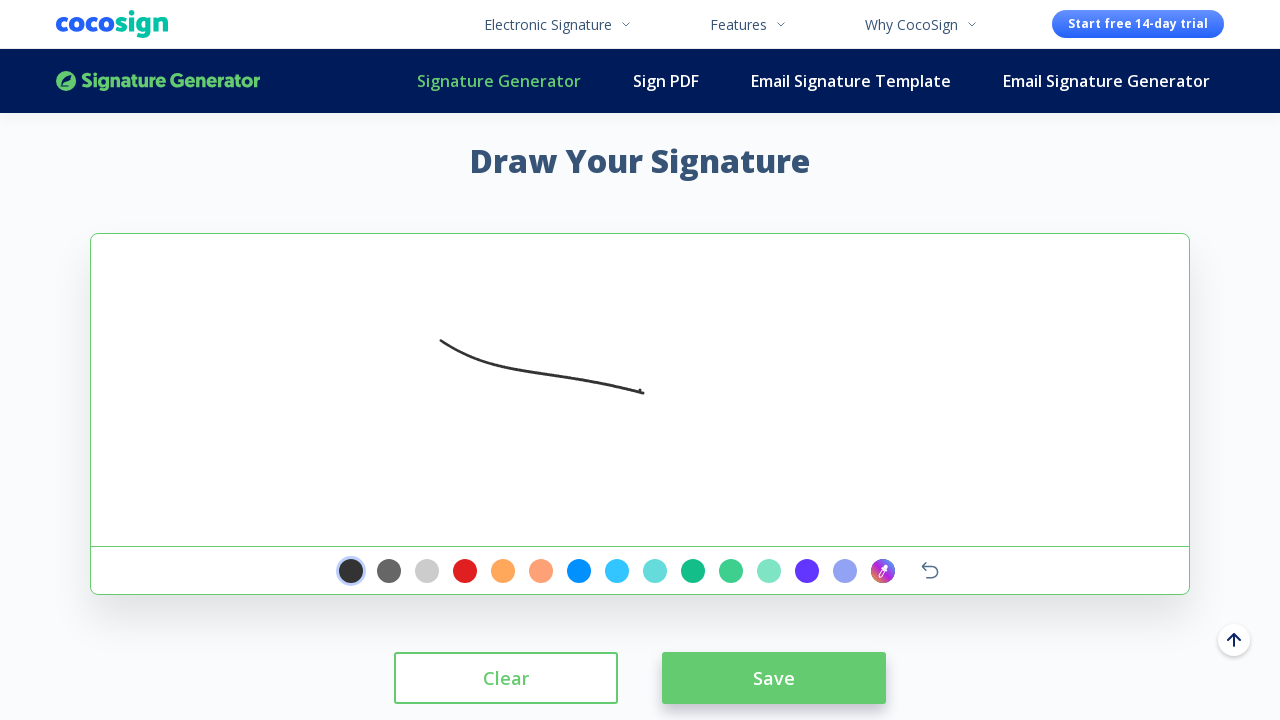

Continued drawing signature stroke segment 2 of 6 at (540, 240)
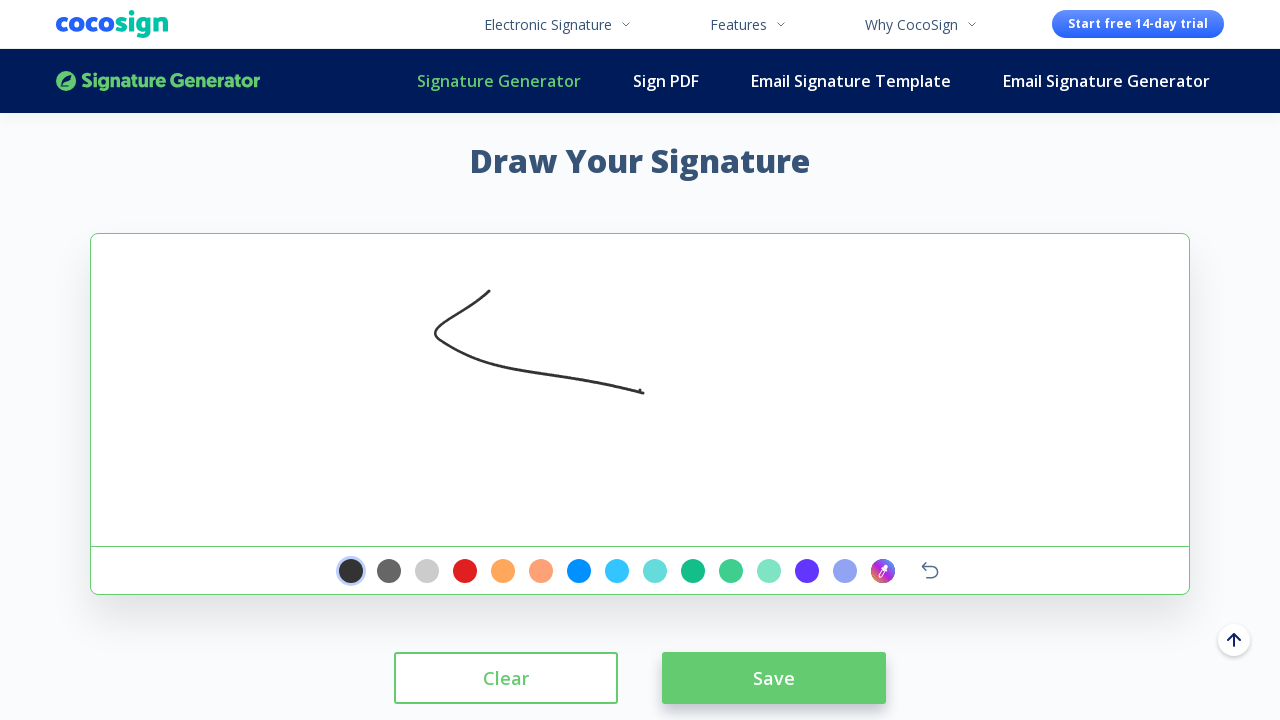

Continued drawing signature stroke segment 3 of 6 at (590, 190)
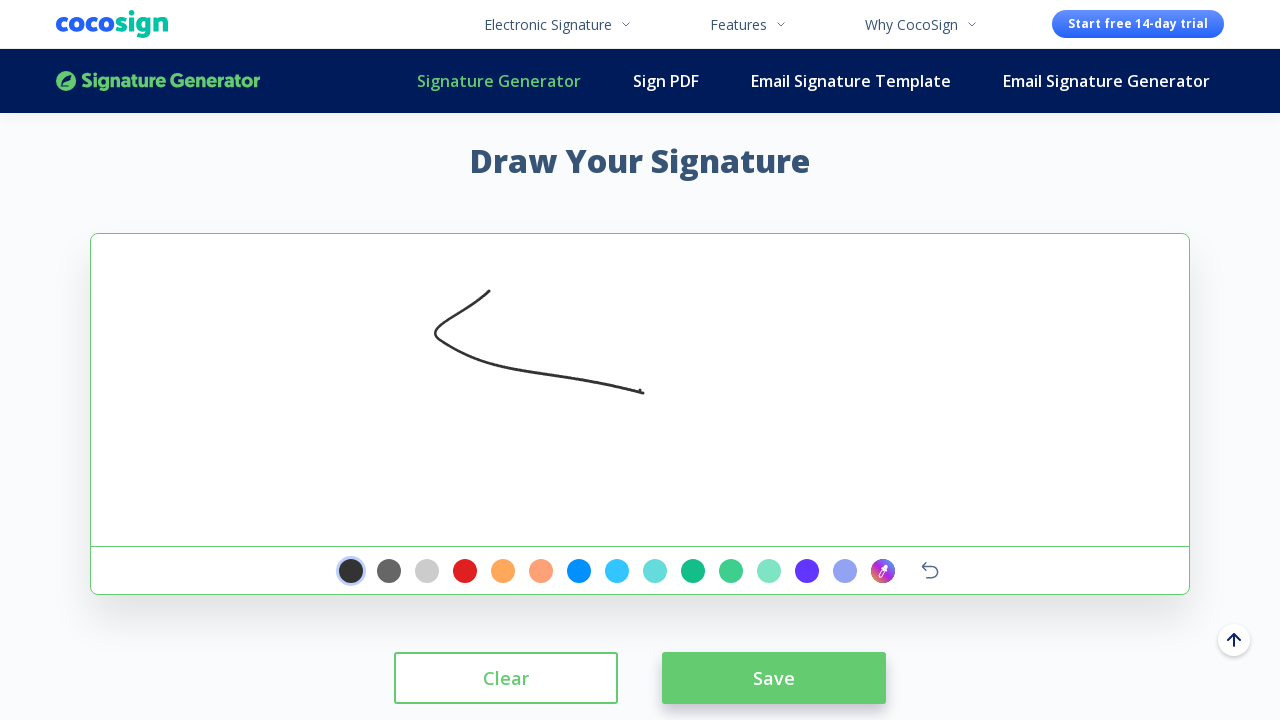

Continued drawing signature stroke segment 4 of 6 at (640, 140)
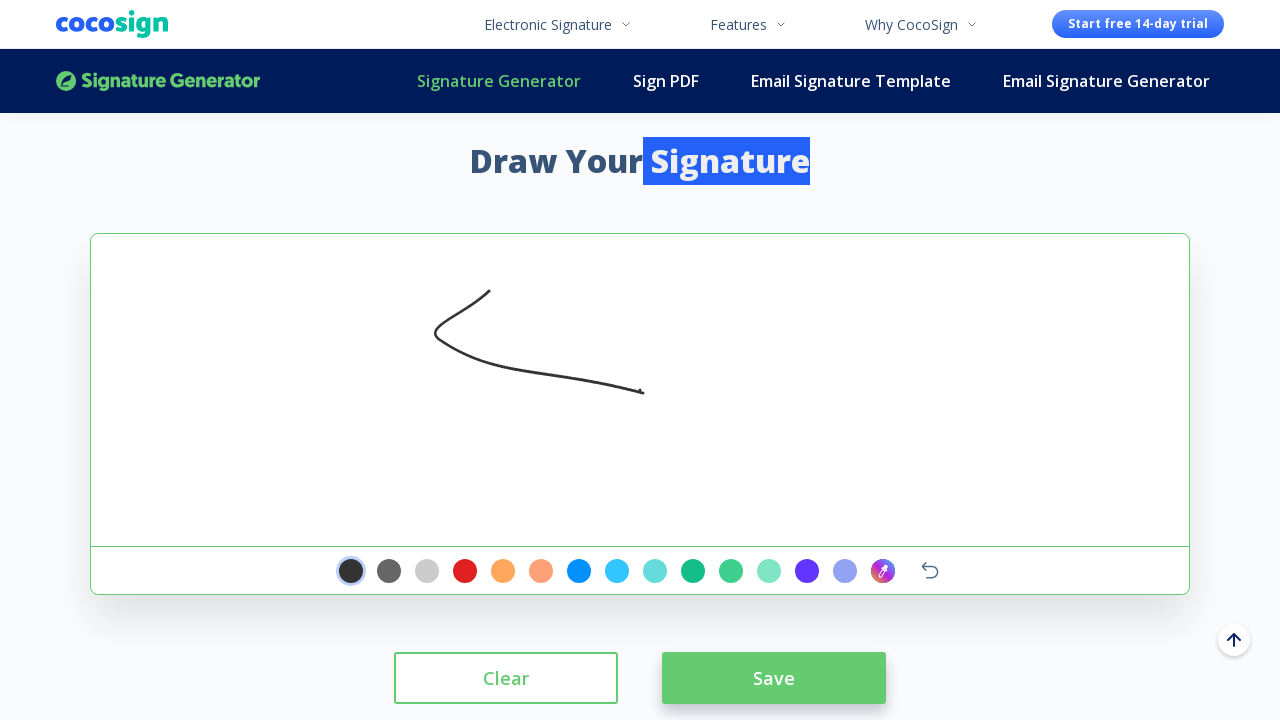

Continued drawing signature stroke segment 5 of 6 at (690, 90)
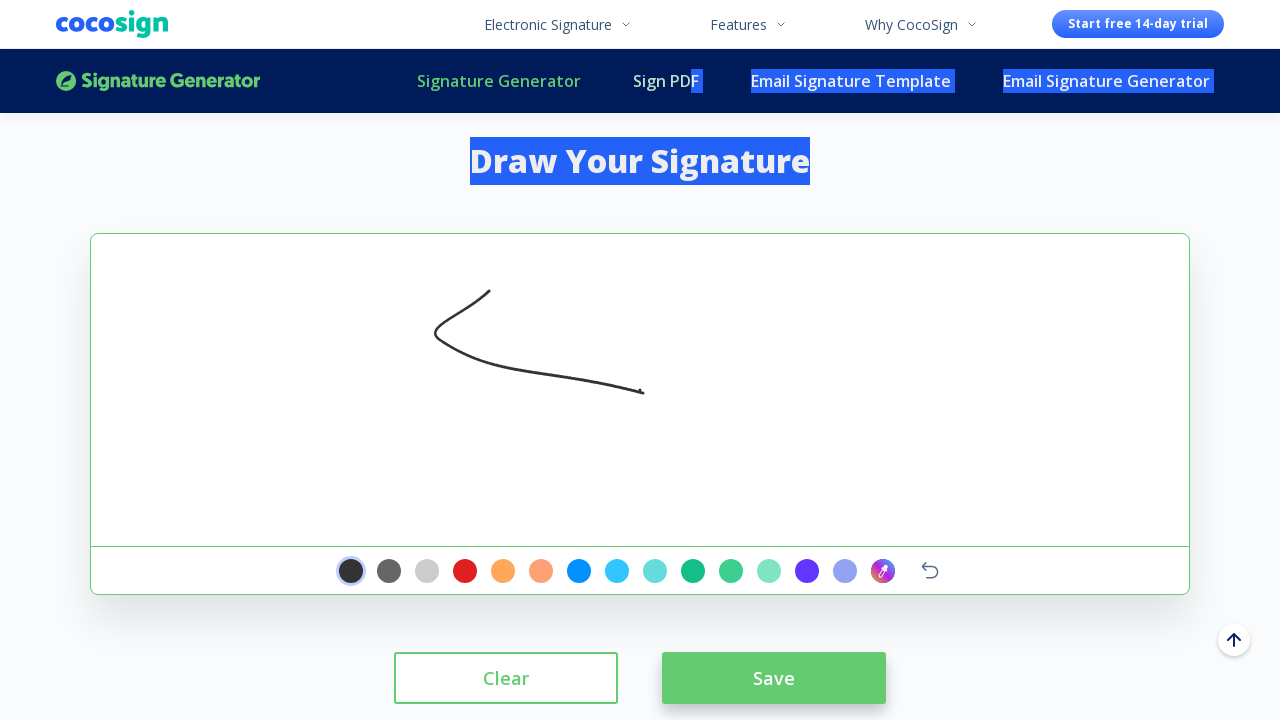

Continued drawing signature stroke segment 6 of 6 at (740, 40)
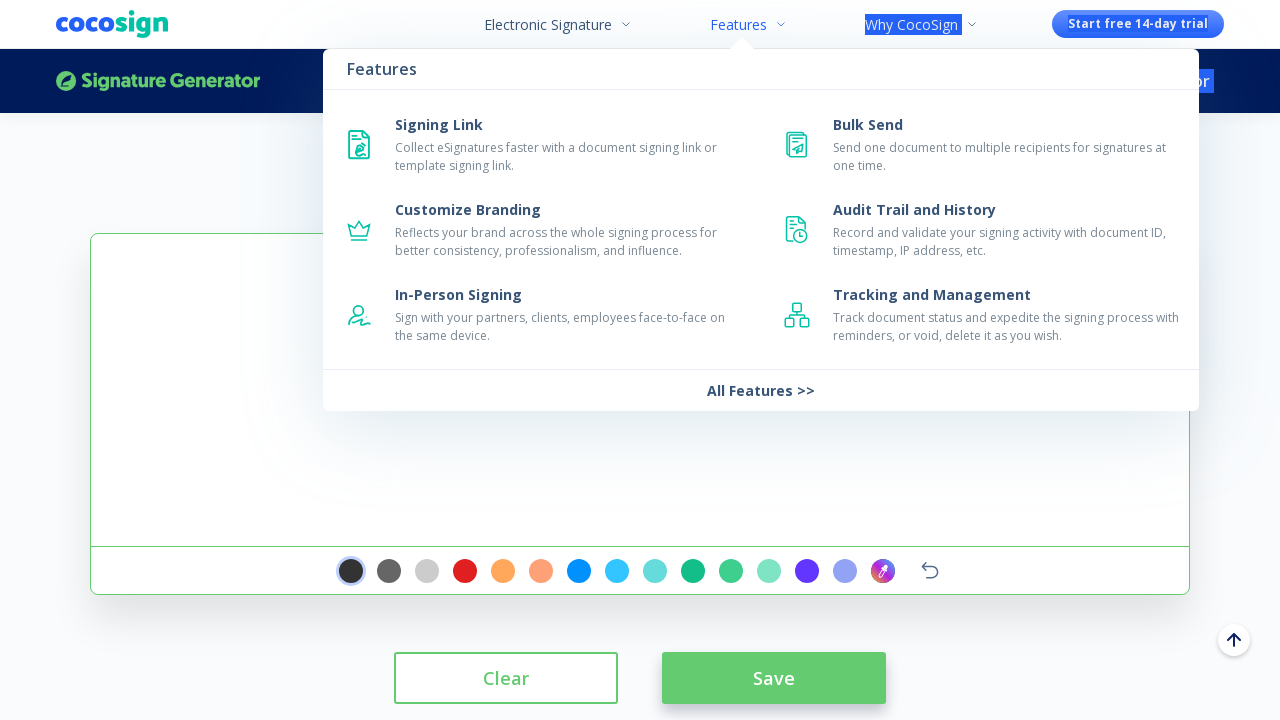

Moved mouse to final signature position at (743, 43)
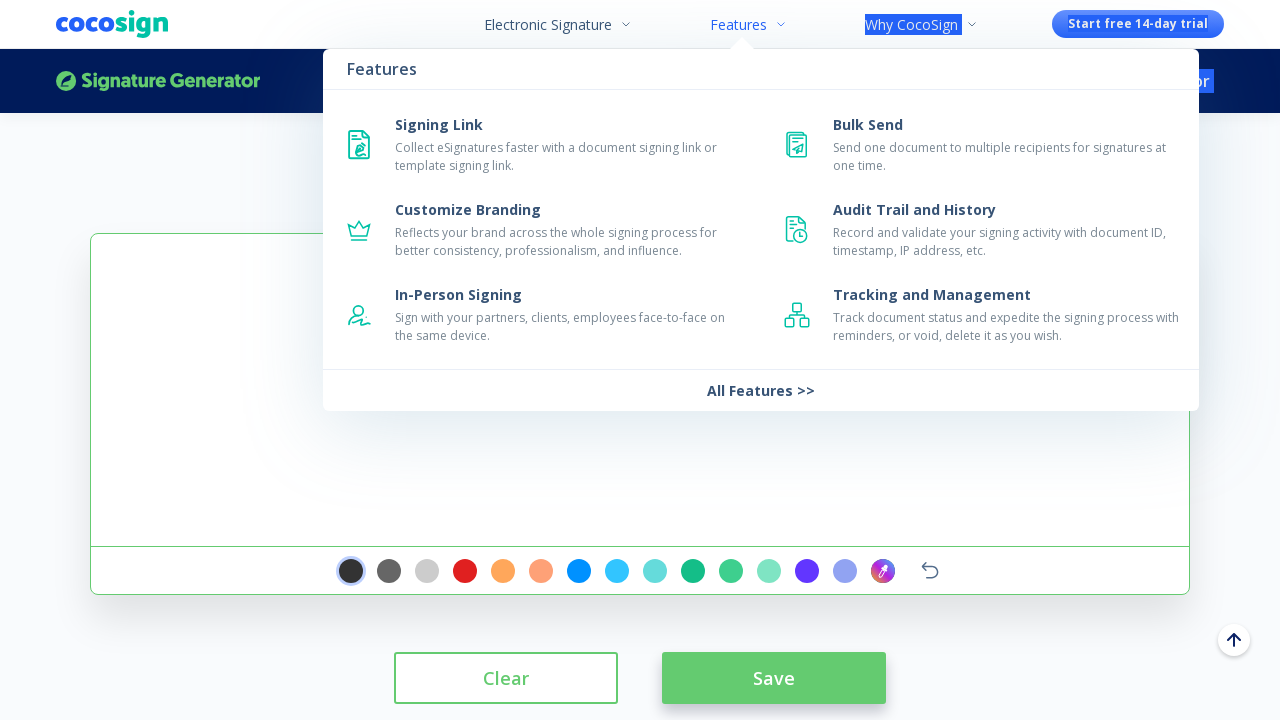

Released mouse button to complete signature drawing at (743, 43)
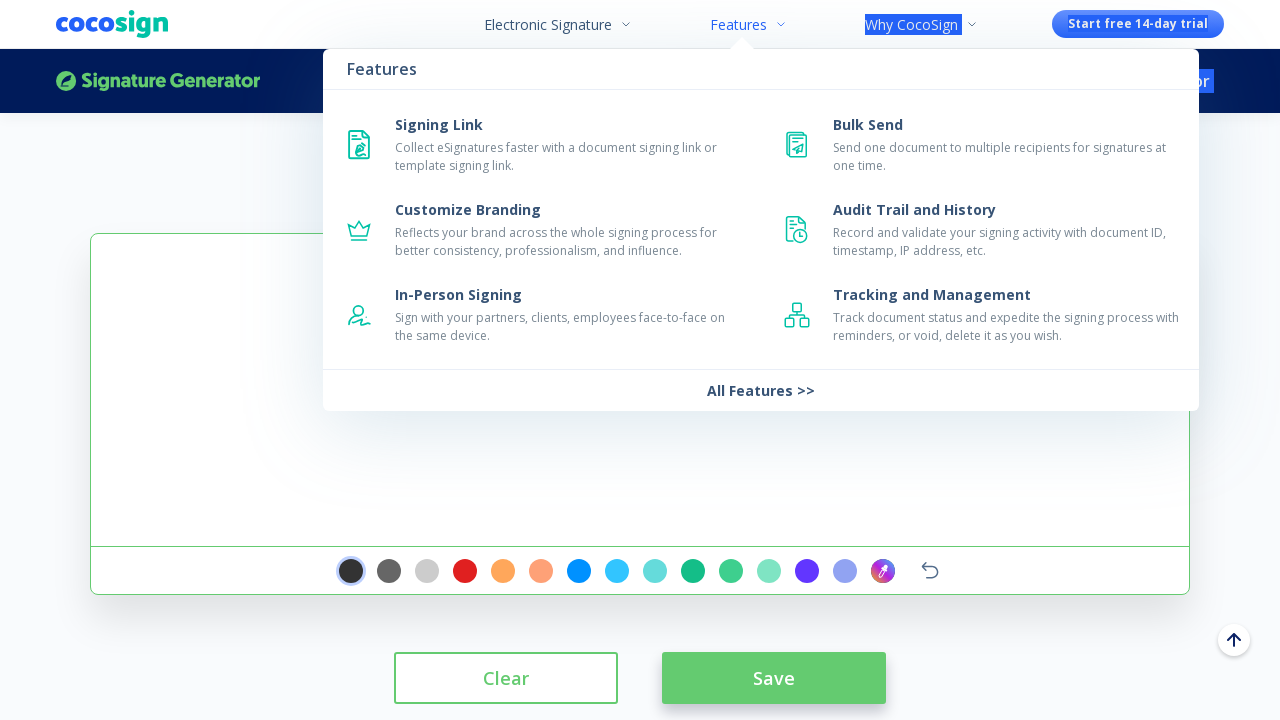

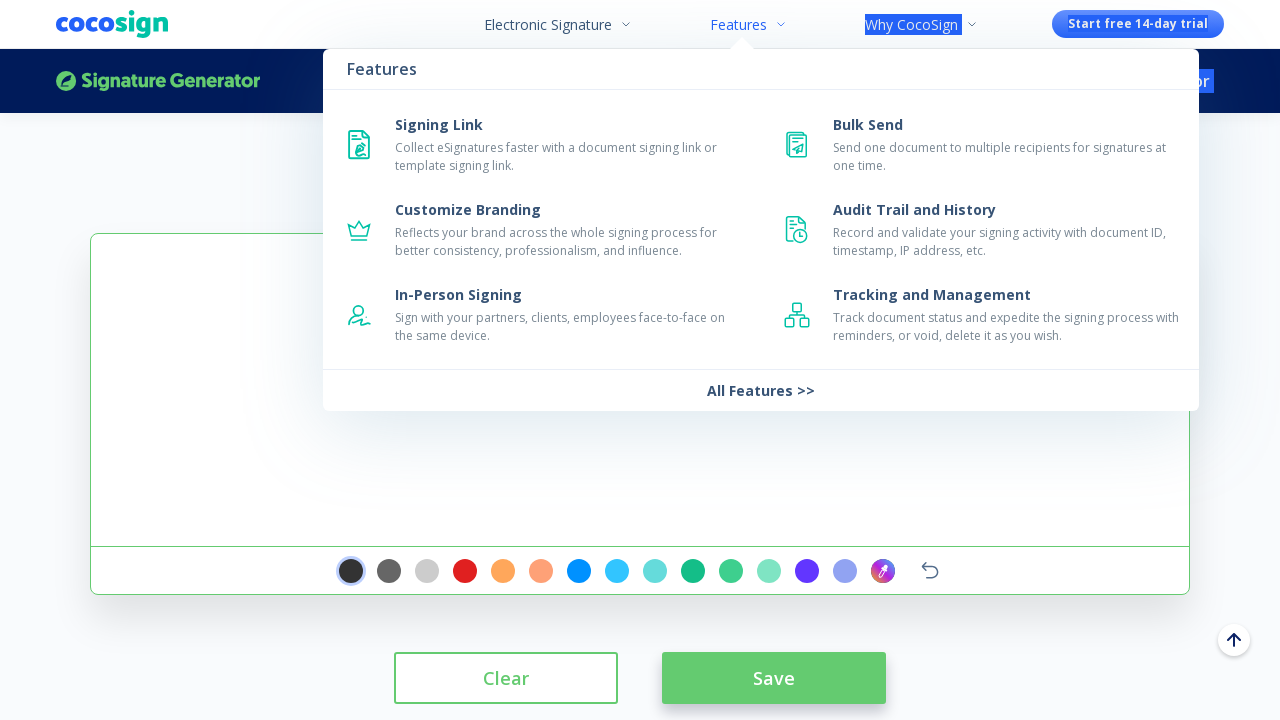